Tests passenger selection dropdown functionality by incrementing counts for adults, children, and infants on a flight booking page

Starting URL: https://rahulshettyacademy.com/dropdownsPractise/#

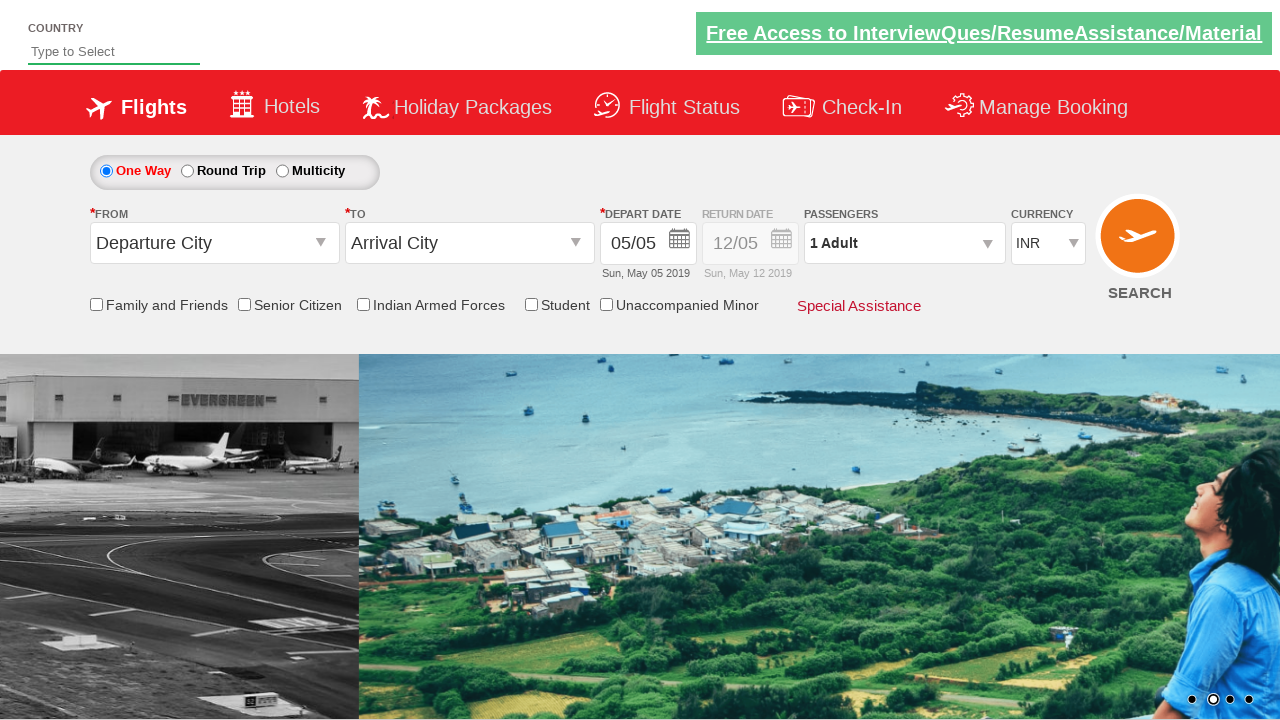

Clicked on passenger selection dropdown to open it at (904, 243) on #divpaxinfo
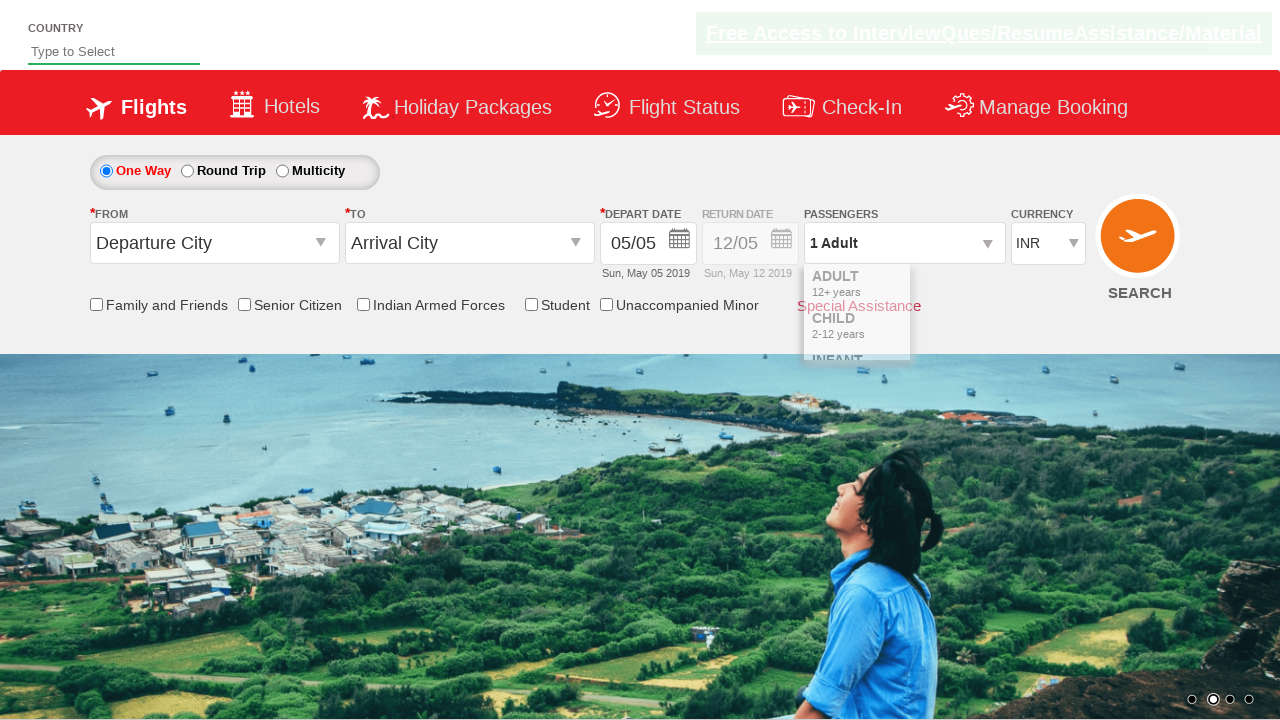

Waited for dropdown to fully open
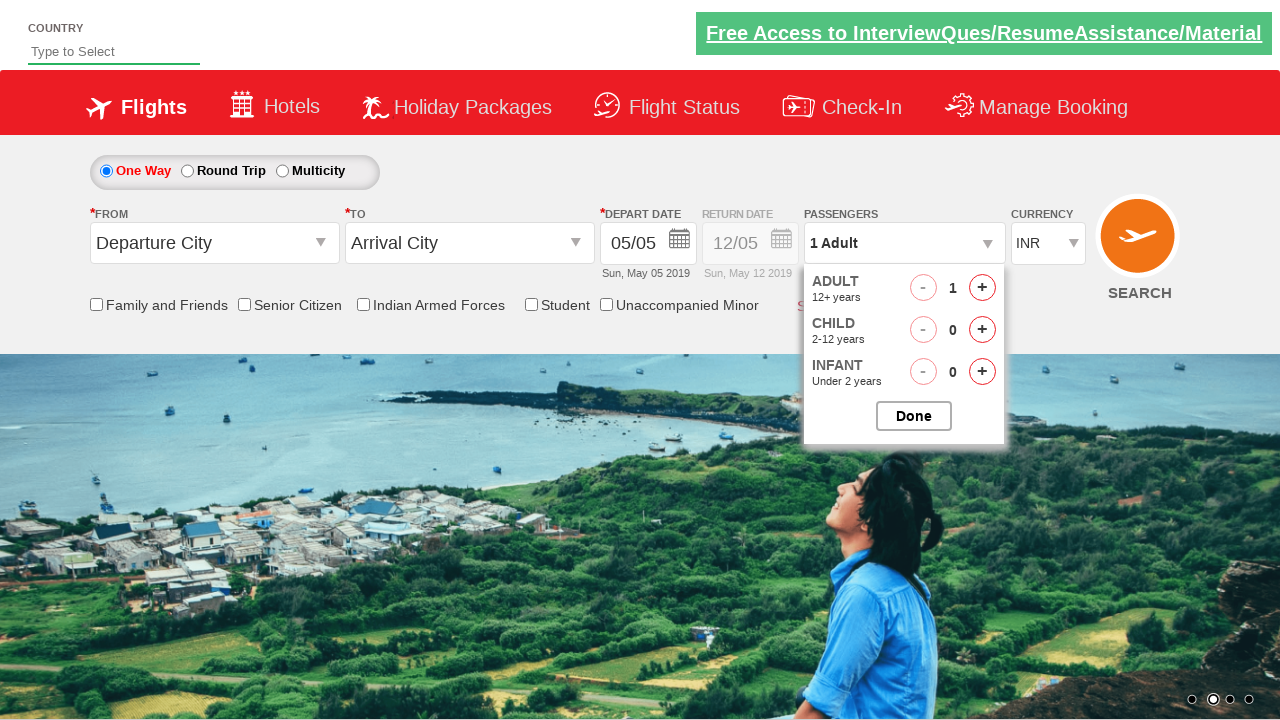

Incremented adult count by 1 at (982, 288) on #hrefIncAdt
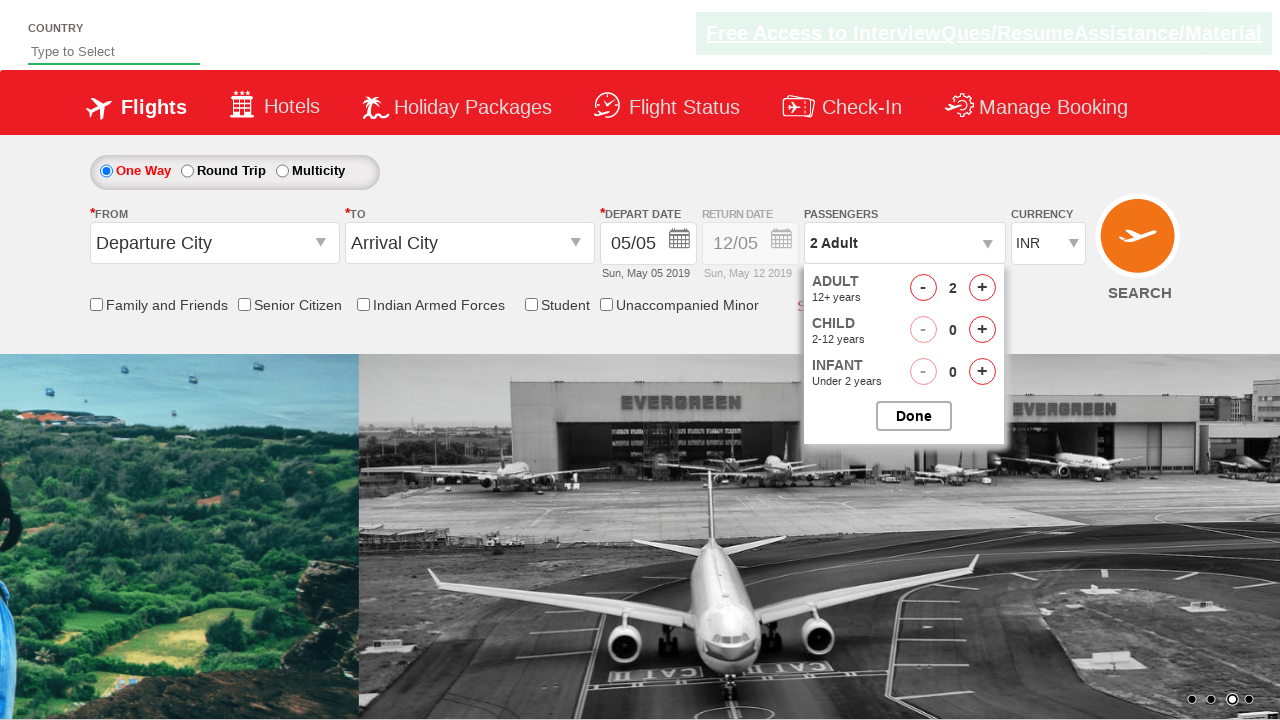

Incremented children count (iteration 1 of 3) at (982, 330) on #hrefIncChd
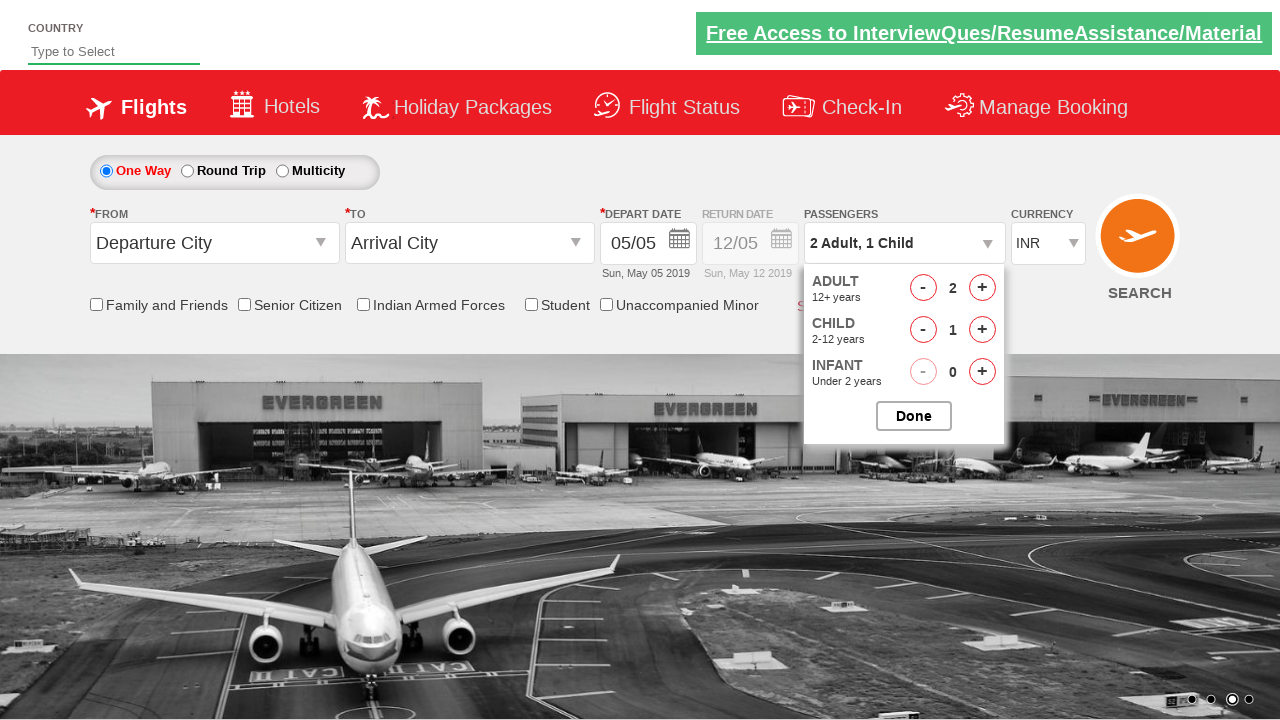

Incremented children count (iteration 2 of 3) at (982, 330) on #hrefIncChd
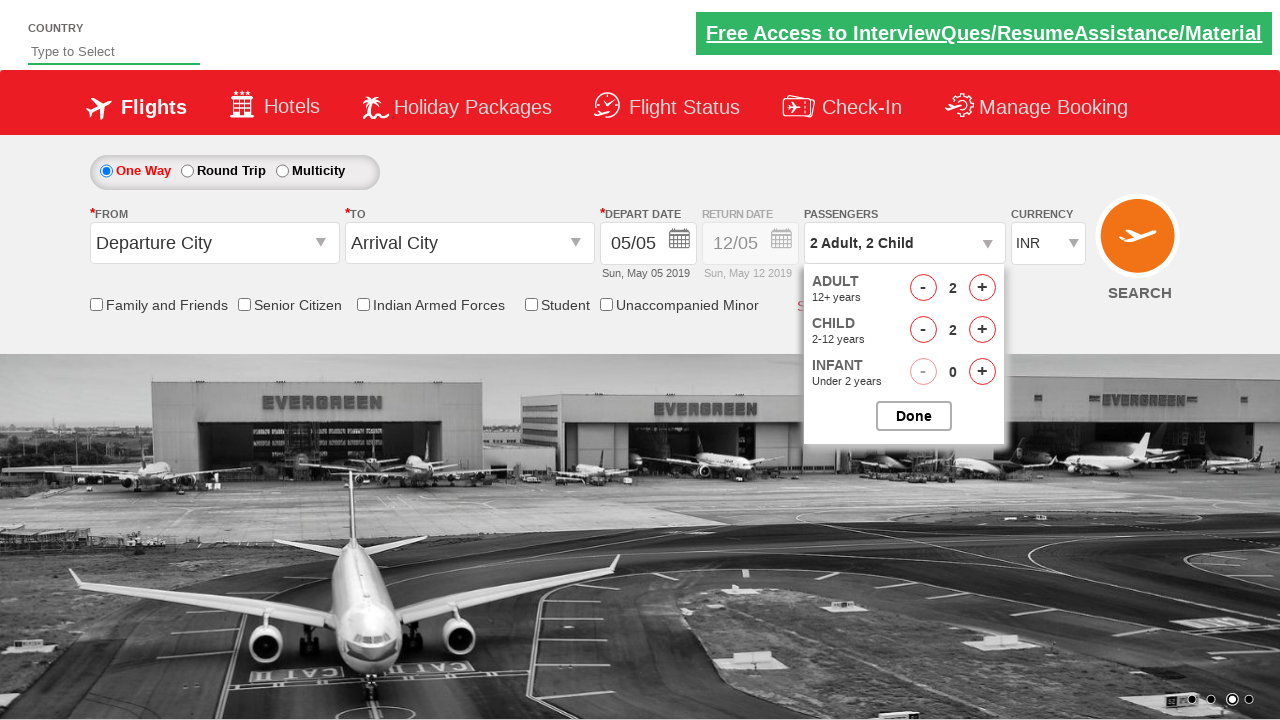

Incremented children count (iteration 3 of 3) at (982, 330) on #hrefIncChd
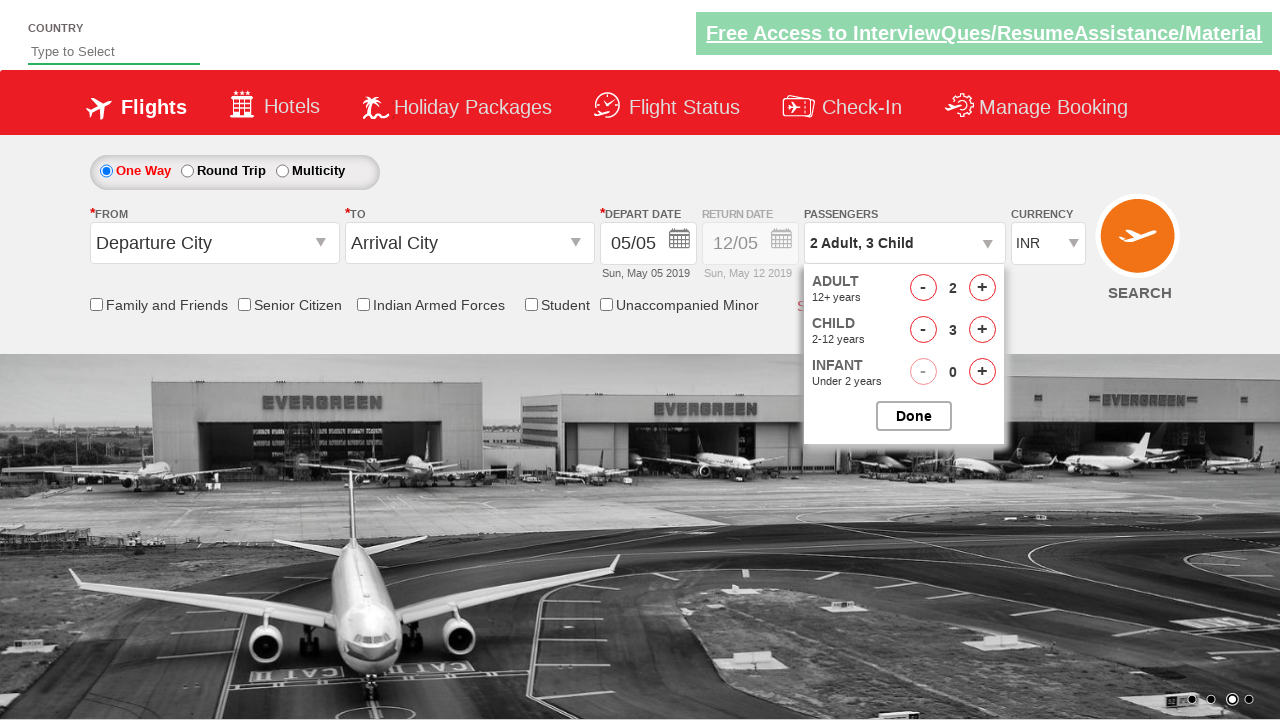

Incremented infant count (iteration 1 of 4) at (982, 372) on #hrefIncInf
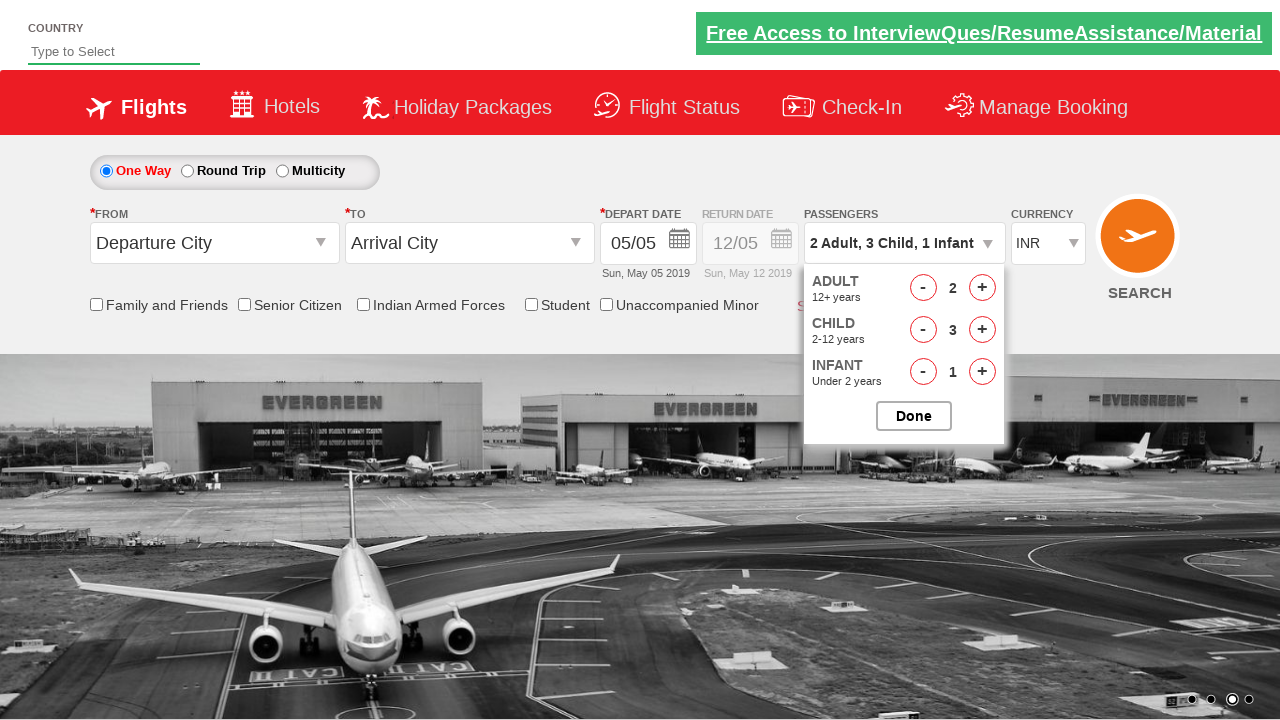

Incremented infant count (iteration 2 of 4) at (982, 372) on #hrefIncInf
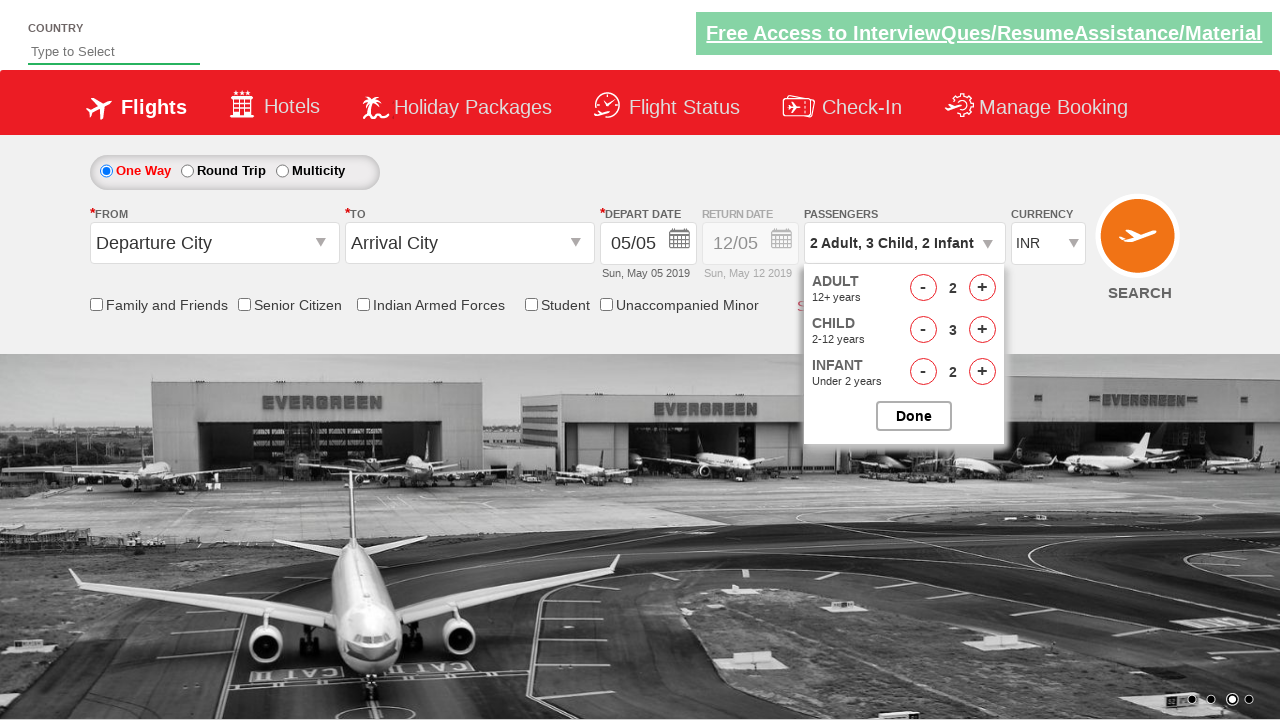

Incremented infant count (iteration 3 of 4) at (982, 372) on #hrefIncInf
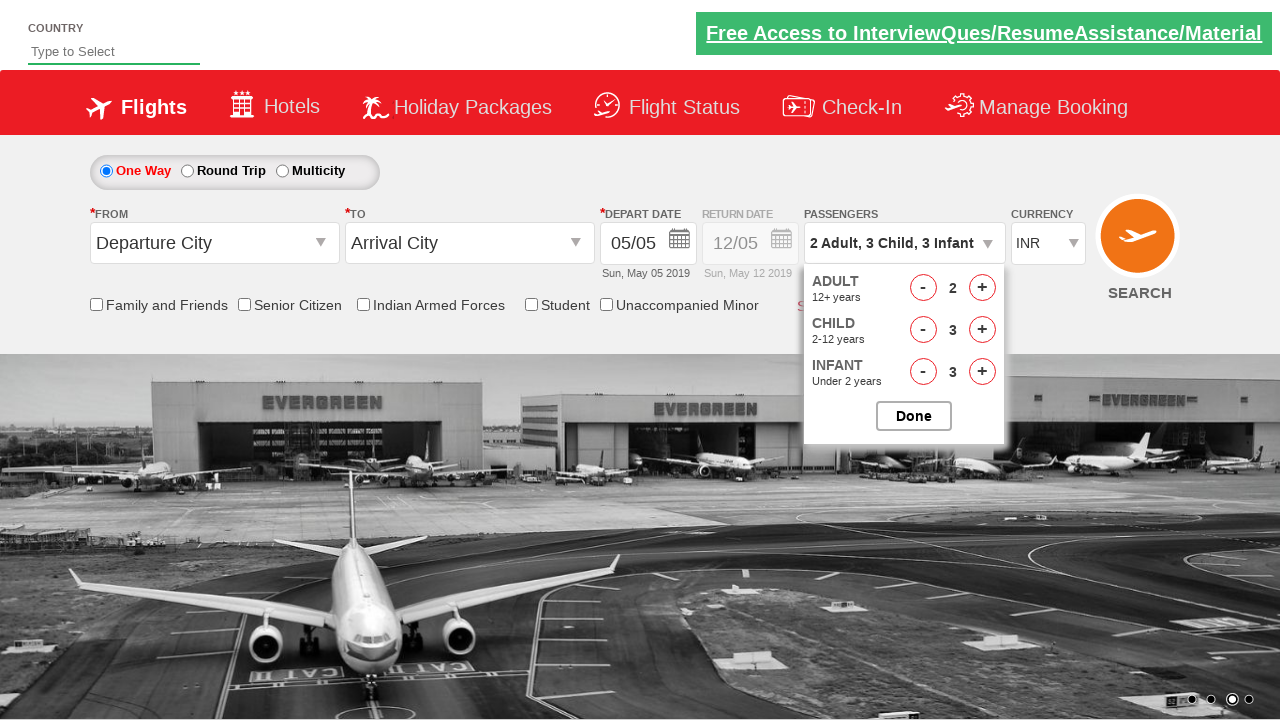

Incremented infant count (iteration 4 of 4) at (982, 372) on #hrefIncInf
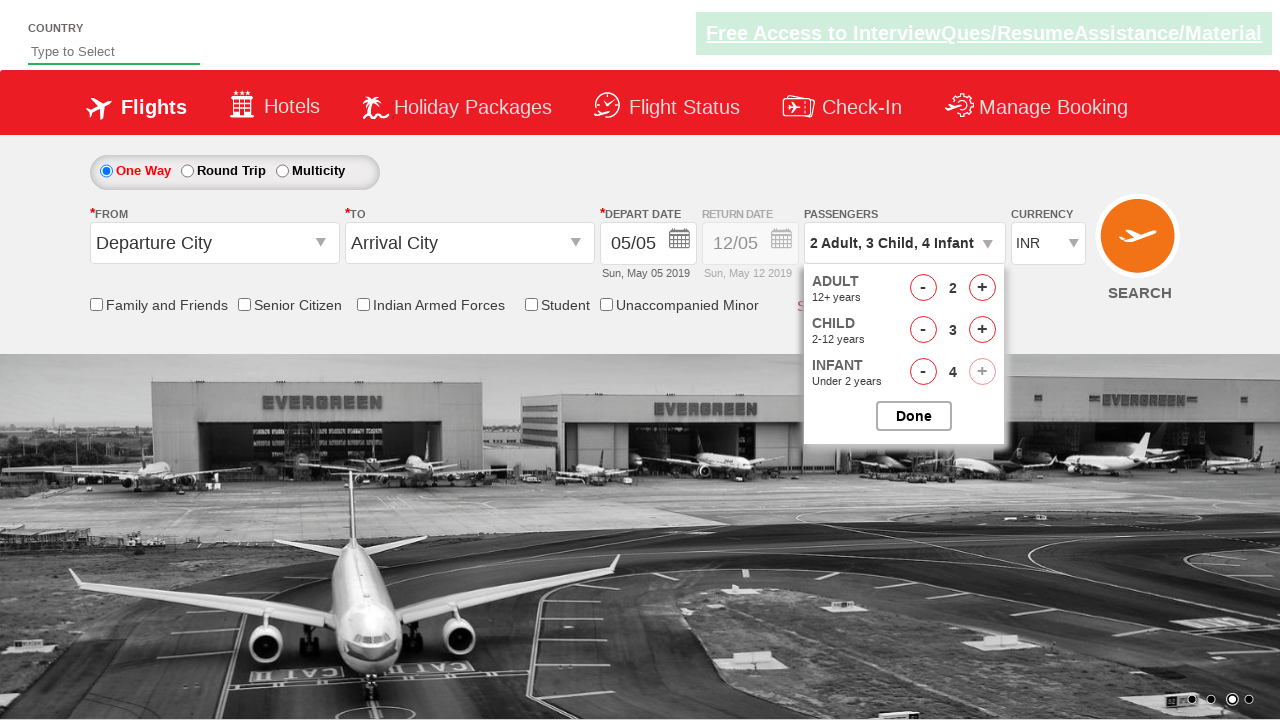

Closed the passenger selection dropdown at (914, 416) on #btnclosepaxoption
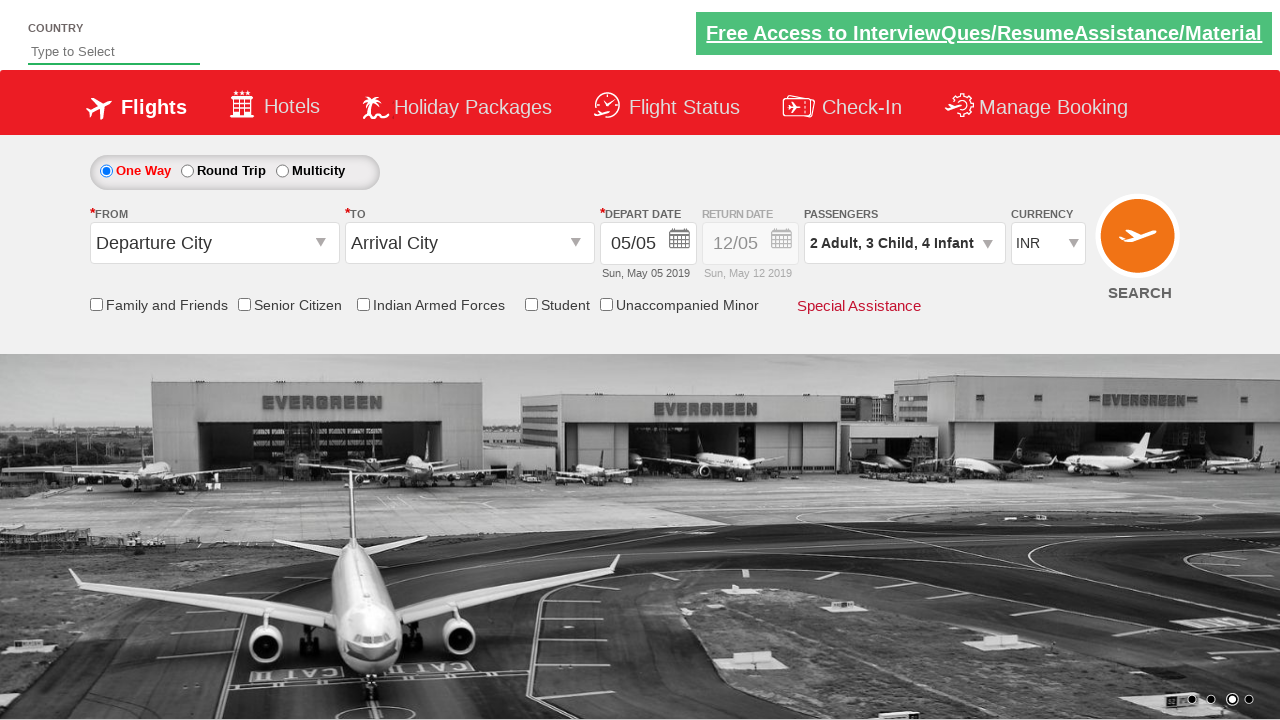

Retrieved final passenger count: 2 Adult, 3 Child, 4 Infant
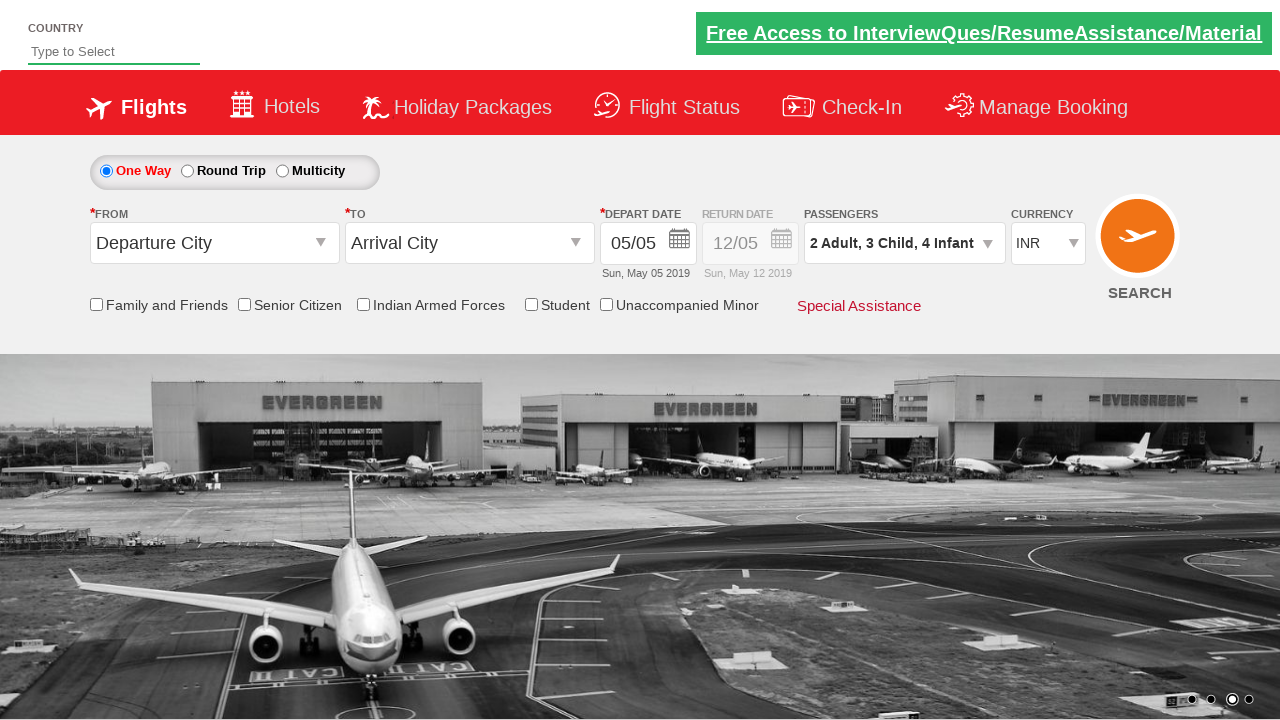

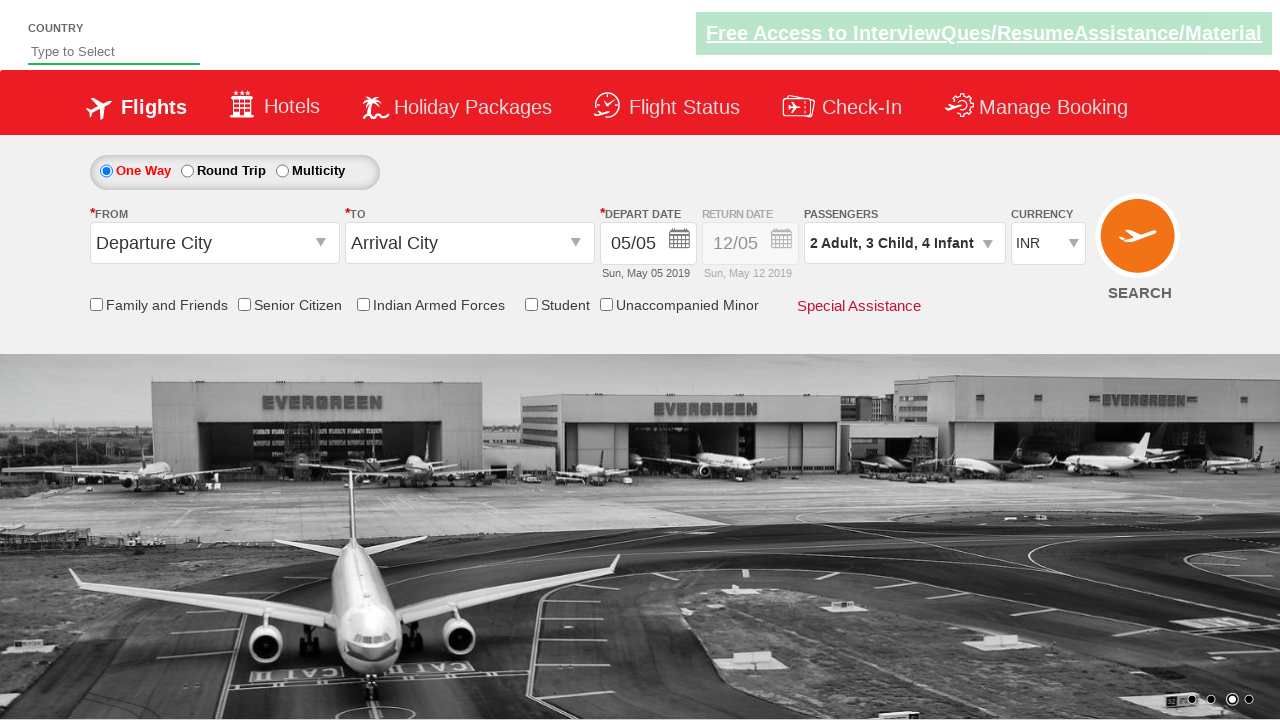